Verifies the header text on the ZeroBank login page to ensure it displays "Log in to ZeroBank"

Starting URL: http://zero.webappsecurity.com/login.html

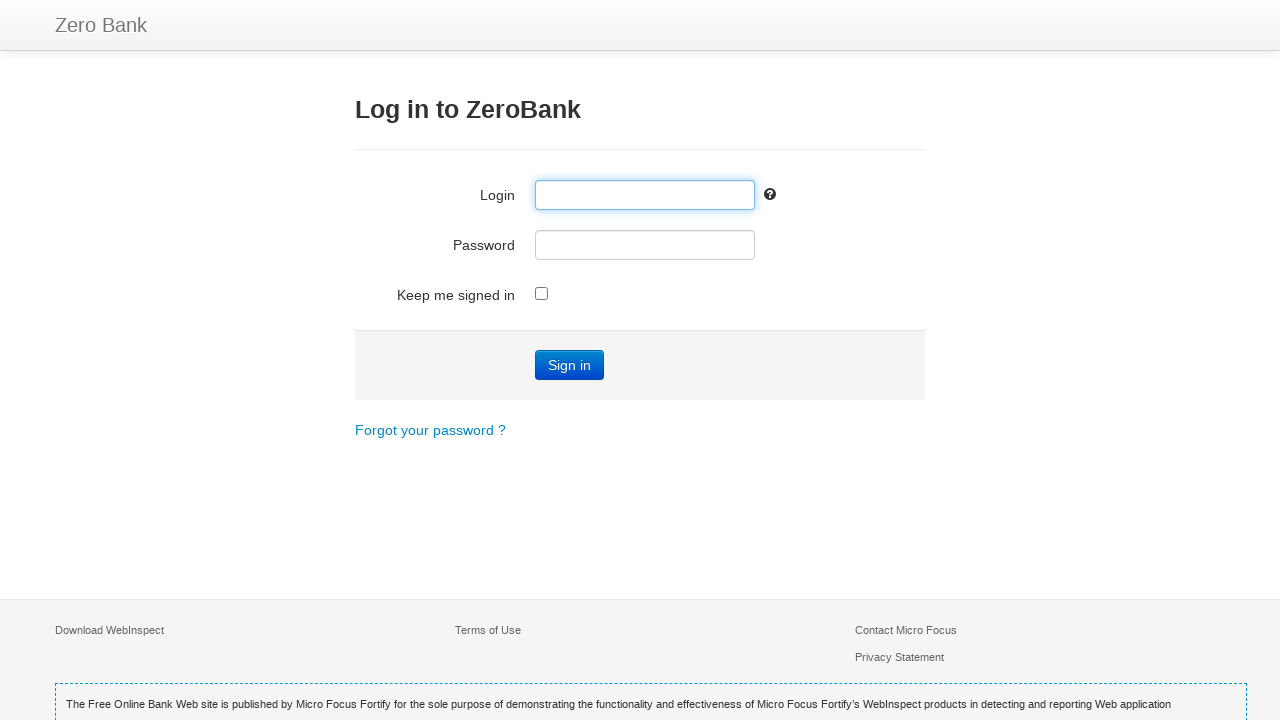

Navigated to ZeroBank login page
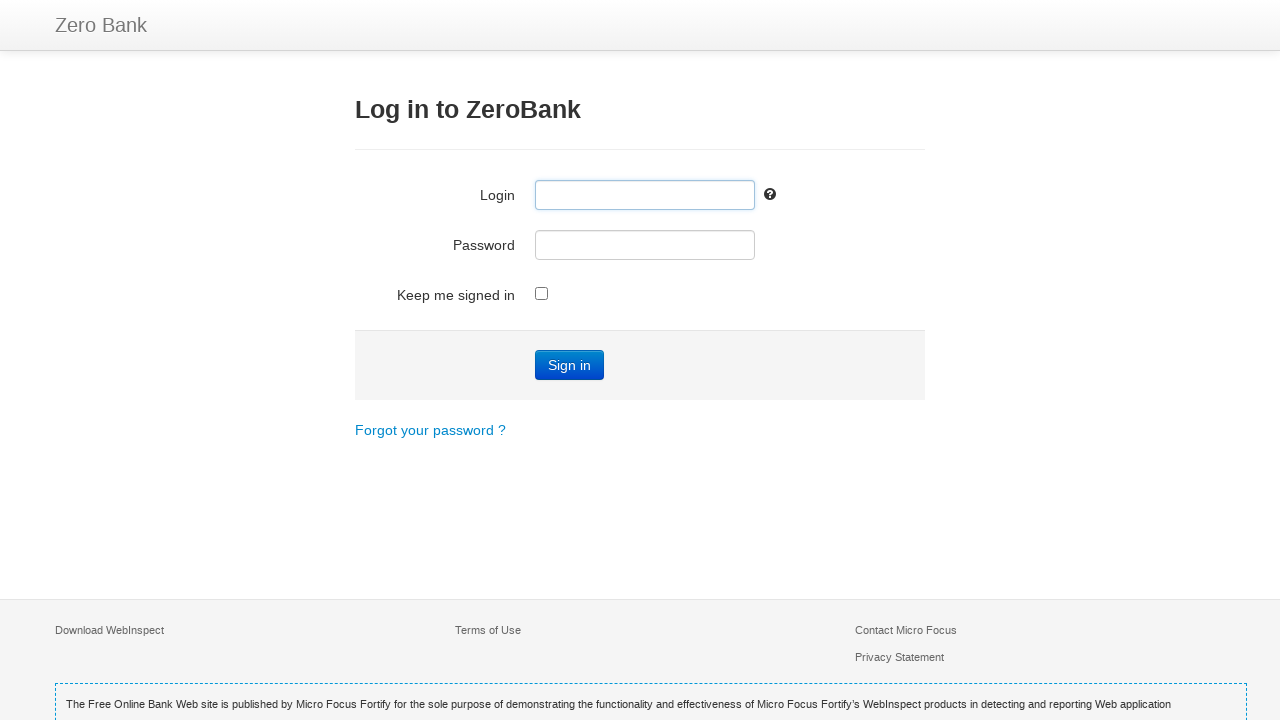

Located h3 header element
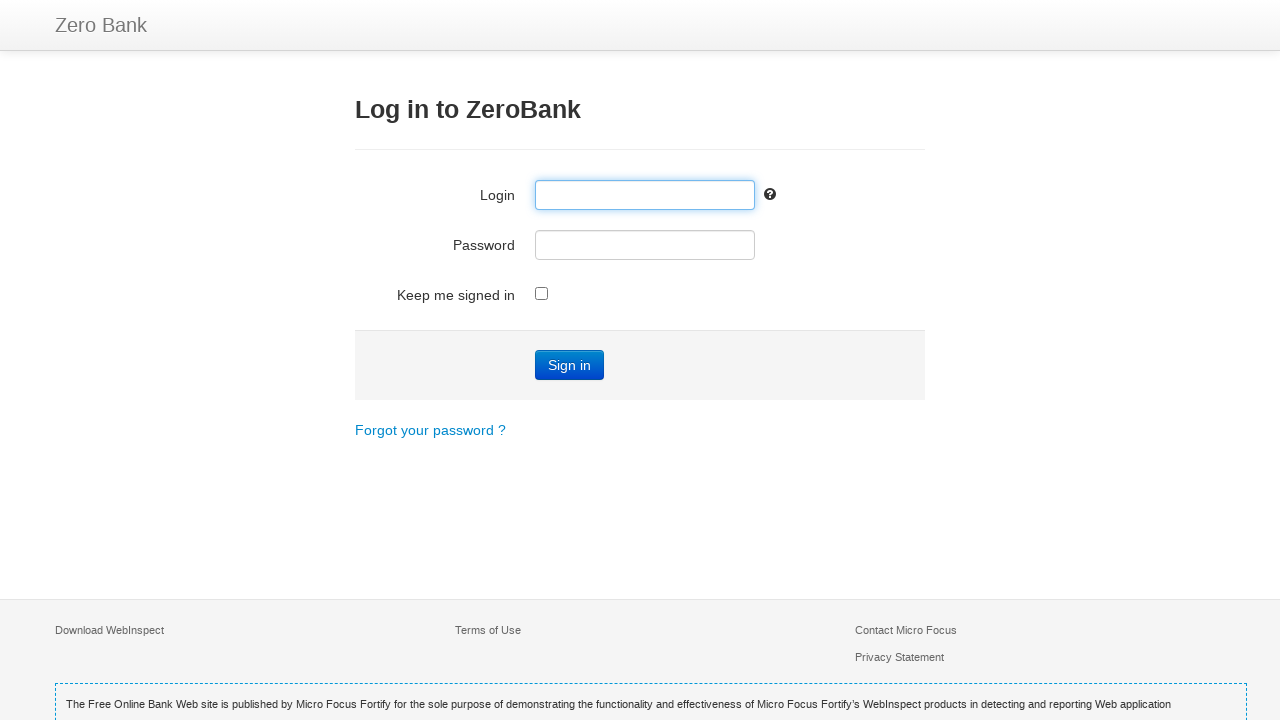

Retrieved header text: 'Log in to ZeroBank'
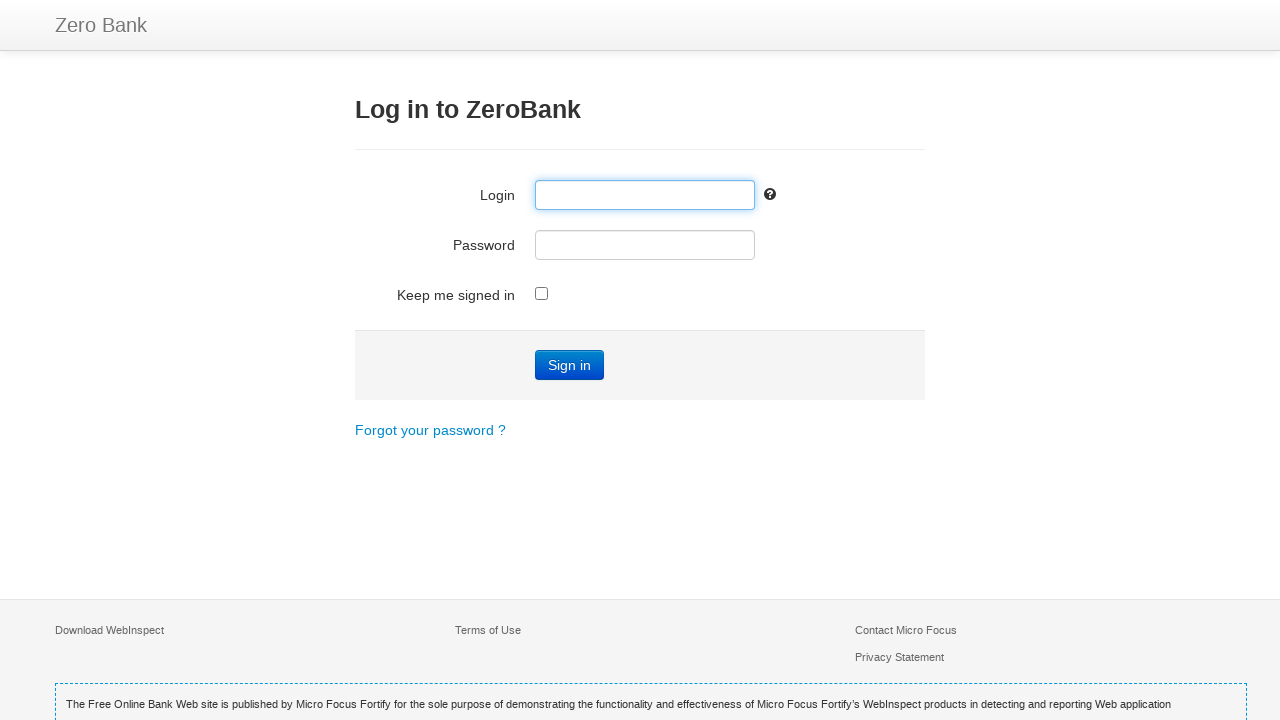

Verified header text matches 'Log in to ZeroBank'
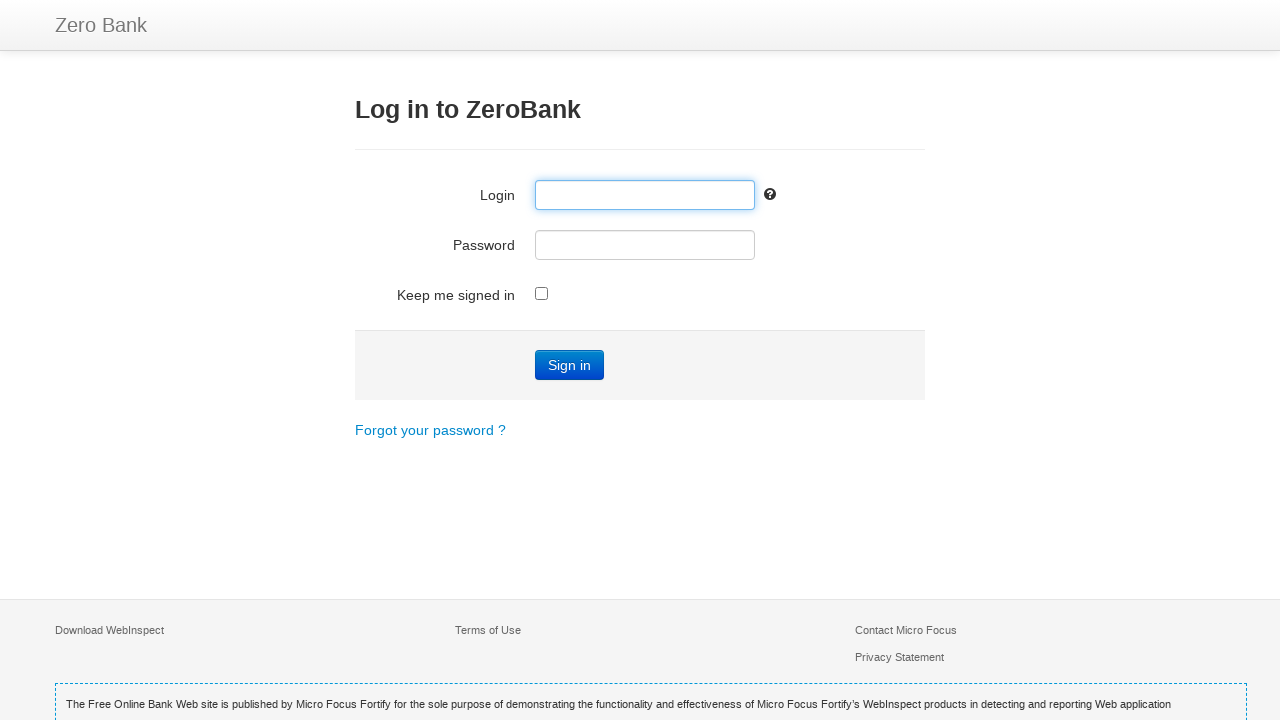

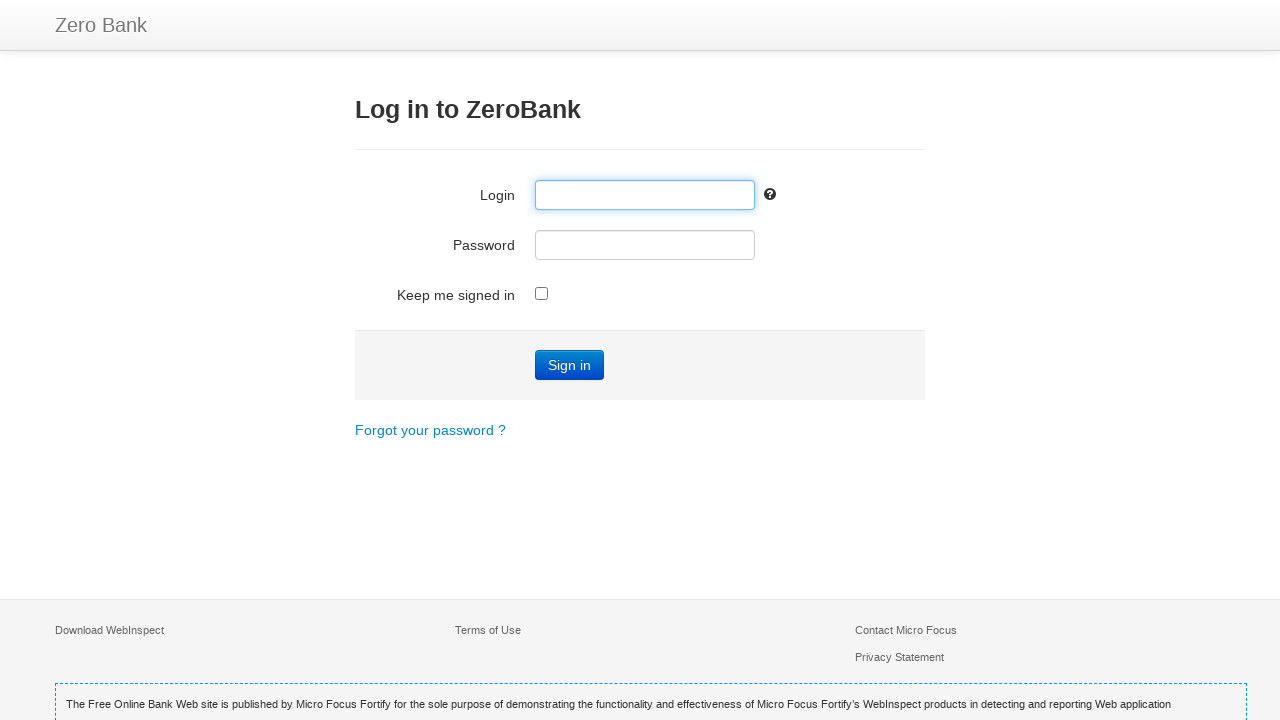